Tests JavaScript alert handling by clicking a button that triggers an alert, accepting the alert, and verifying the success message is displayed.

Starting URL: http://practice.cydeo.com/javascript_alerts

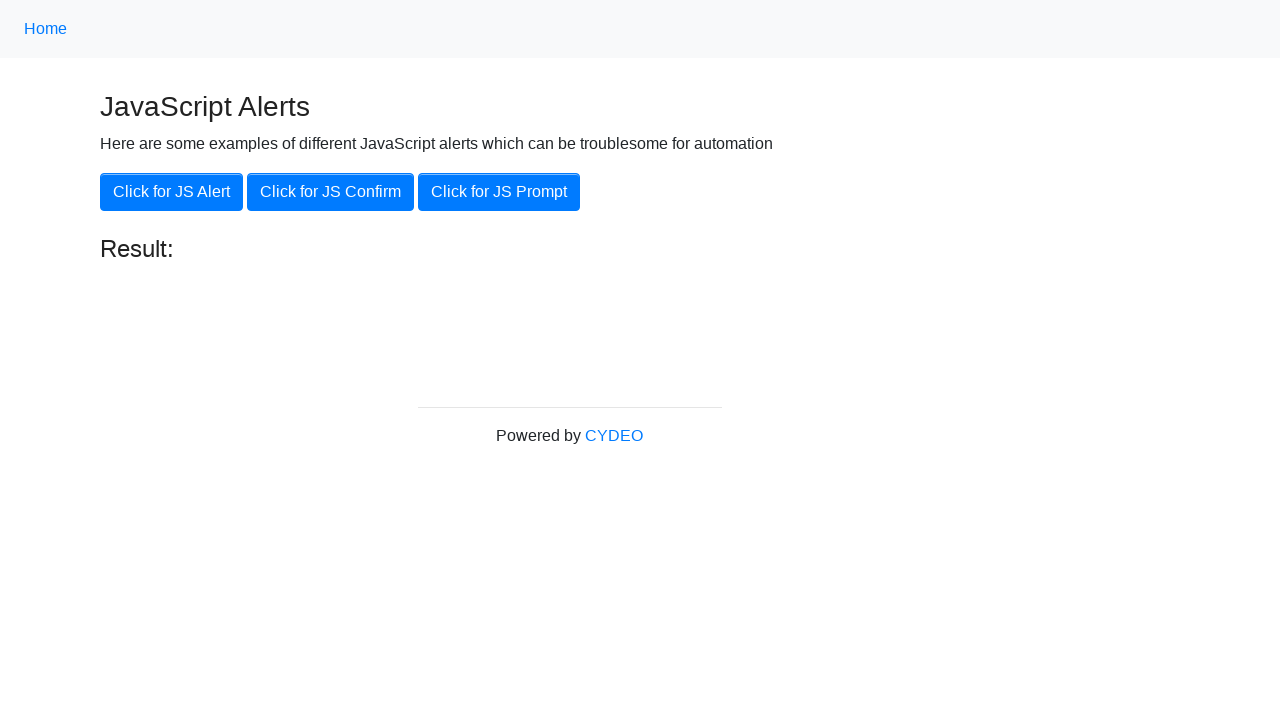

Set up dialog handler to automatically accept alerts
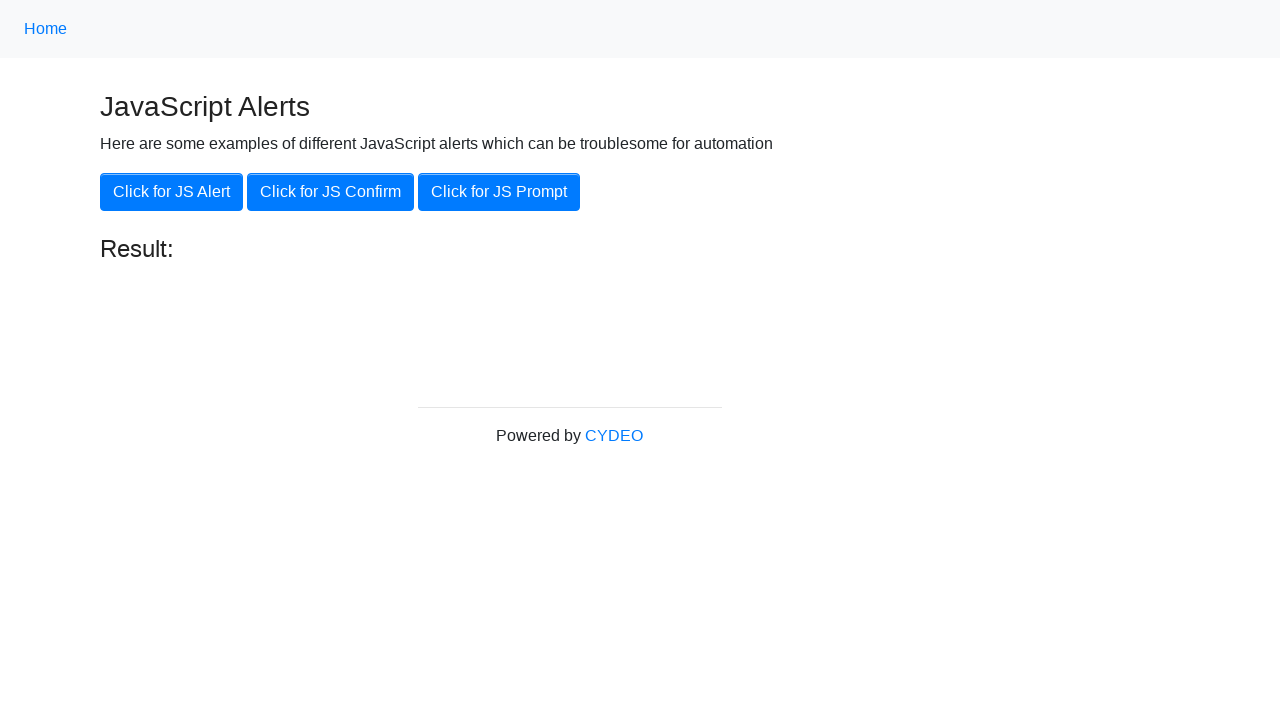

Clicked the 'Click for JS Alert' button to trigger the alert at (172, 192) on xpath=//button[.='Click for JS Alert']
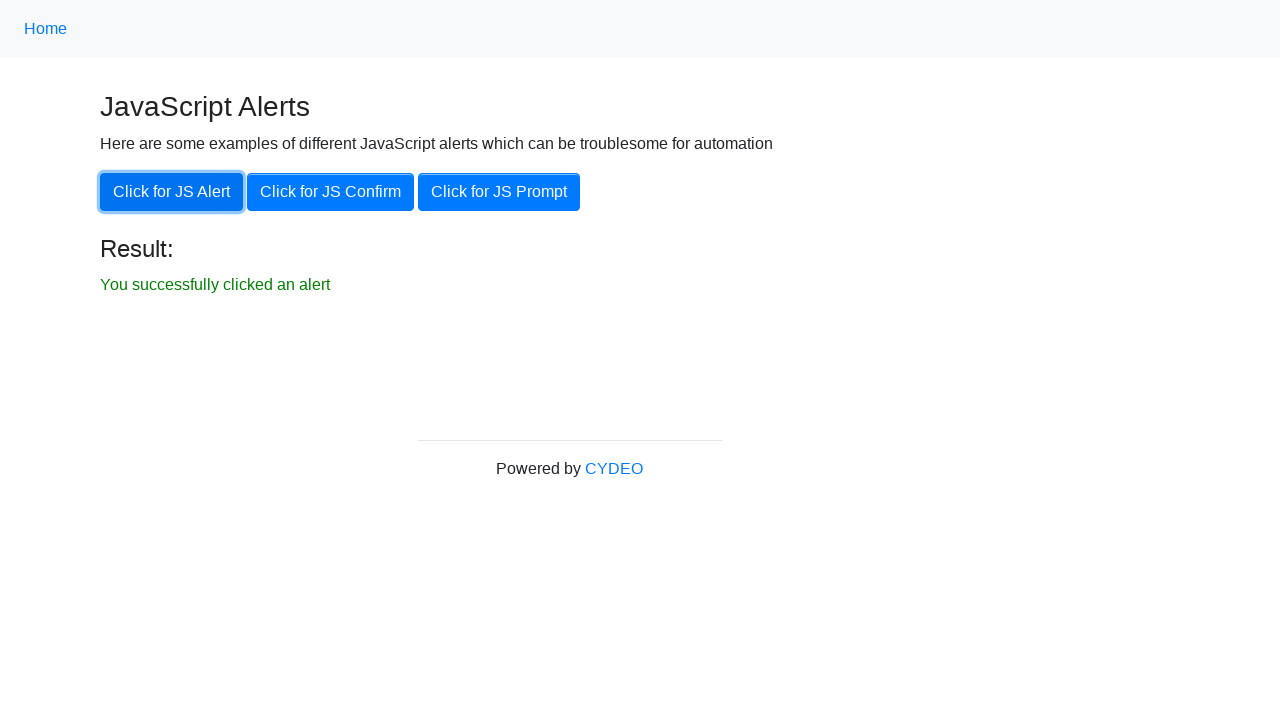

Waited for the result element to appear
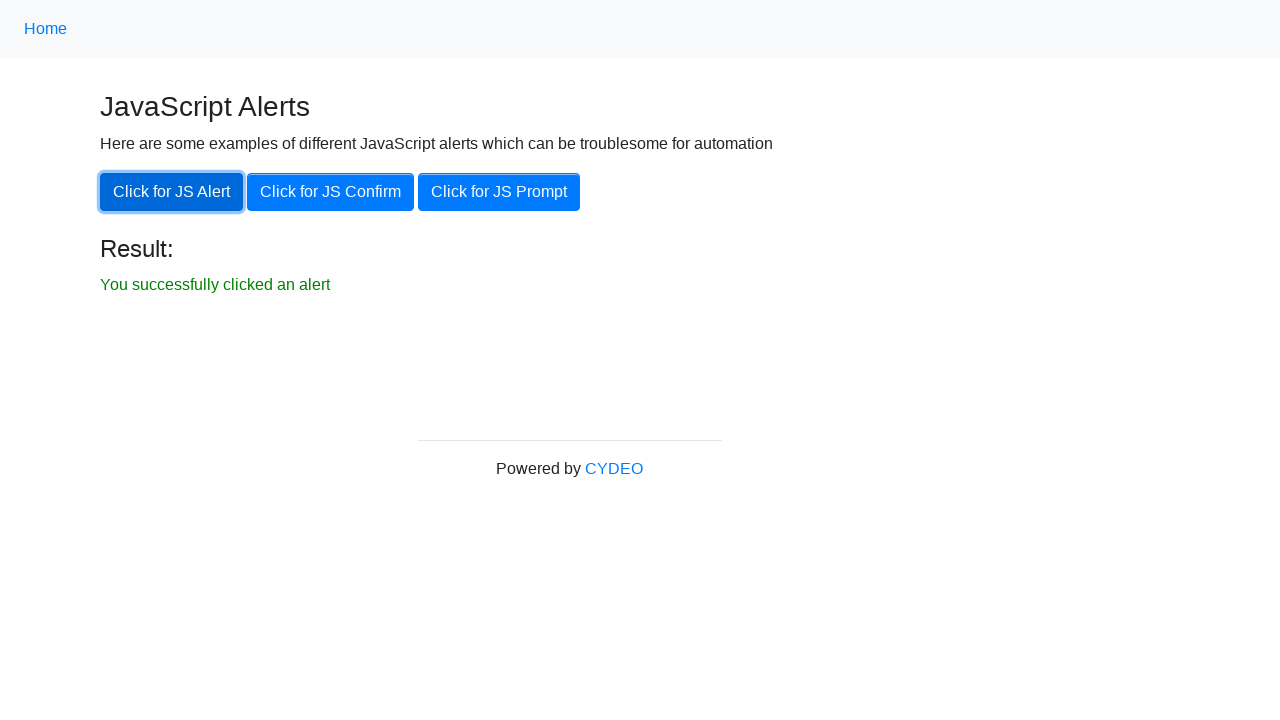

Verified success message displays 'You successfully clicked an alert'
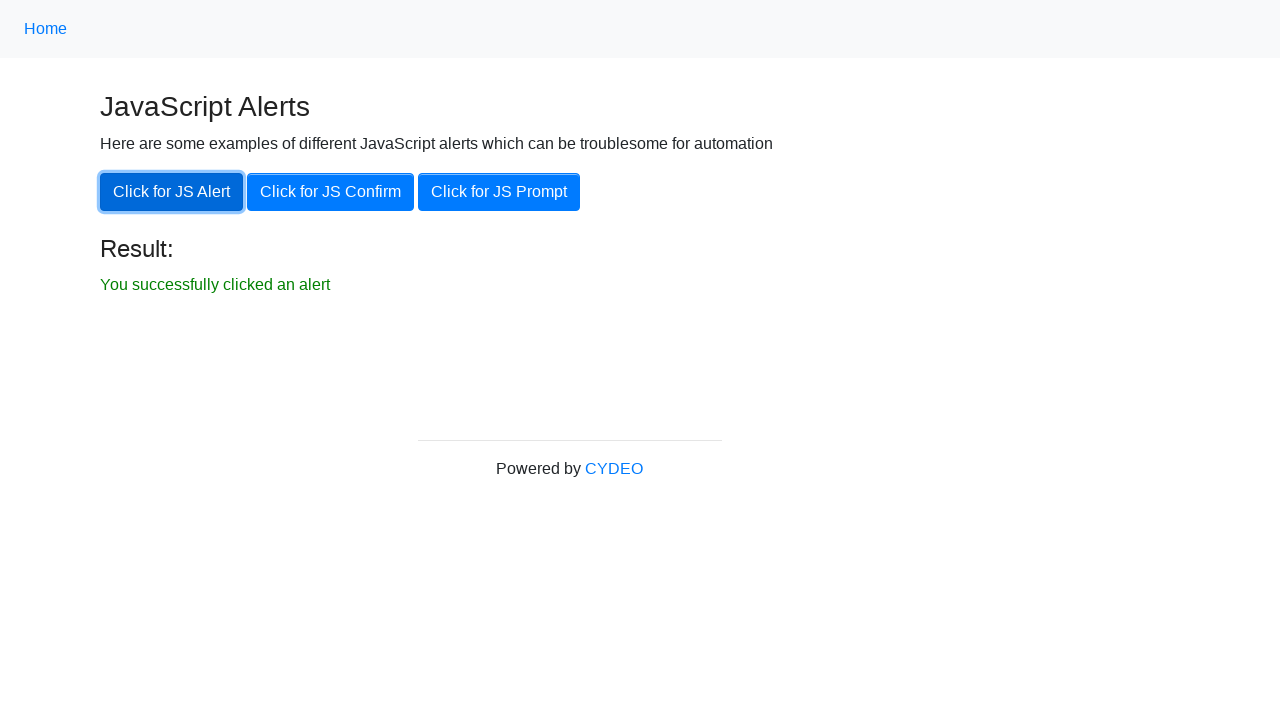

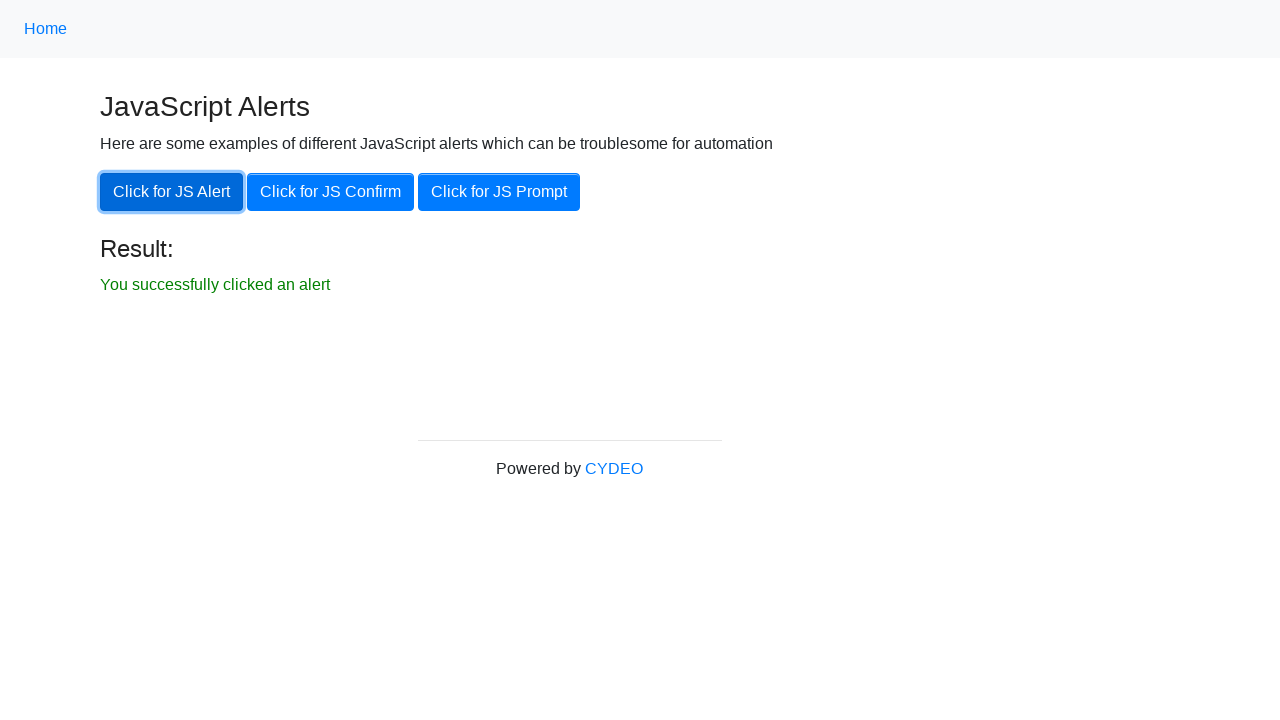